Tests the dynamic controls page by clicking a checkbox, clicking remove button, verifying message text appears, clicking enable/disable button, and entering text into an input field.

Starting URL: https://the-internet.herokuapp.com/dynamic_controls

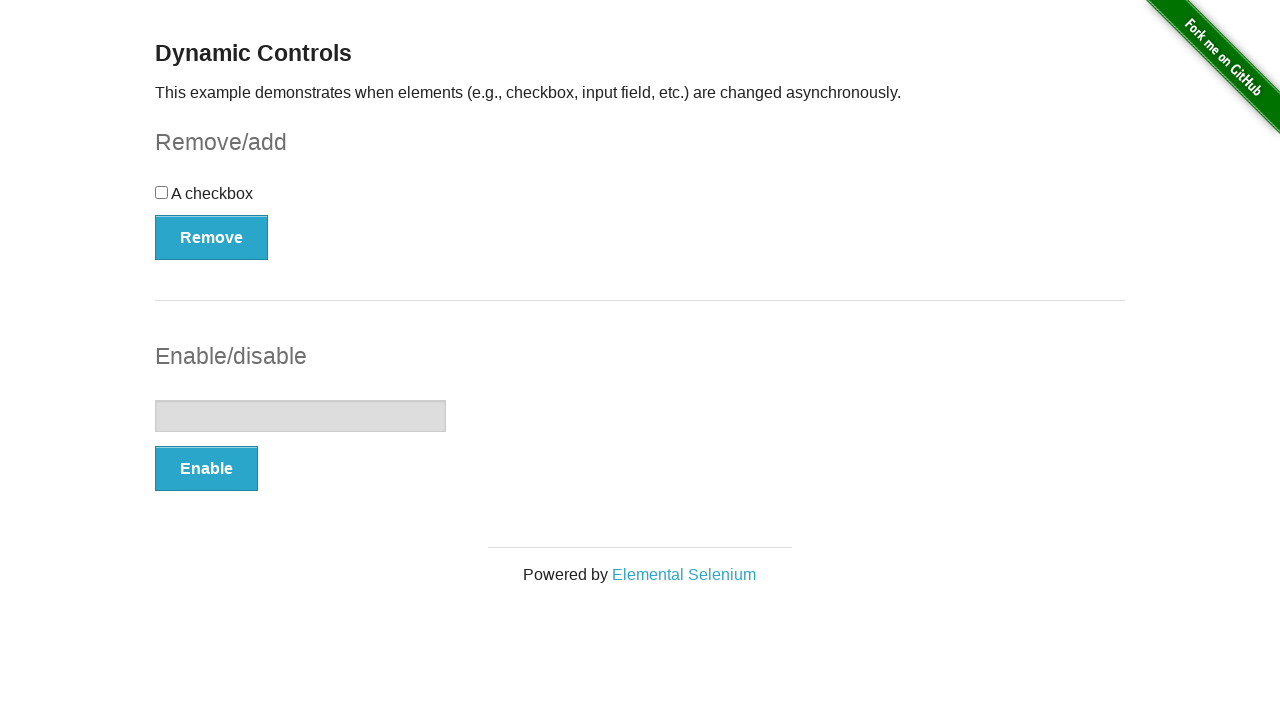

Navigated to dynamic controls page
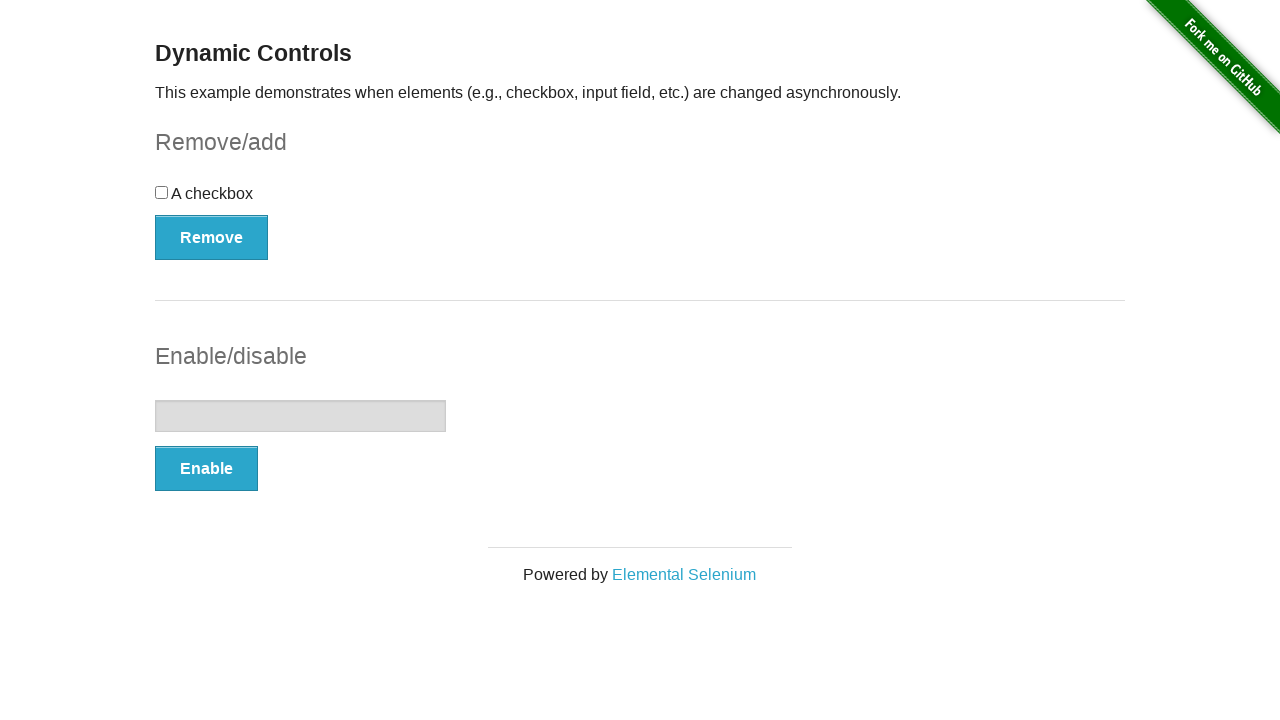

Clicked the checkbox at (162, 192) on input[type='checkbox']
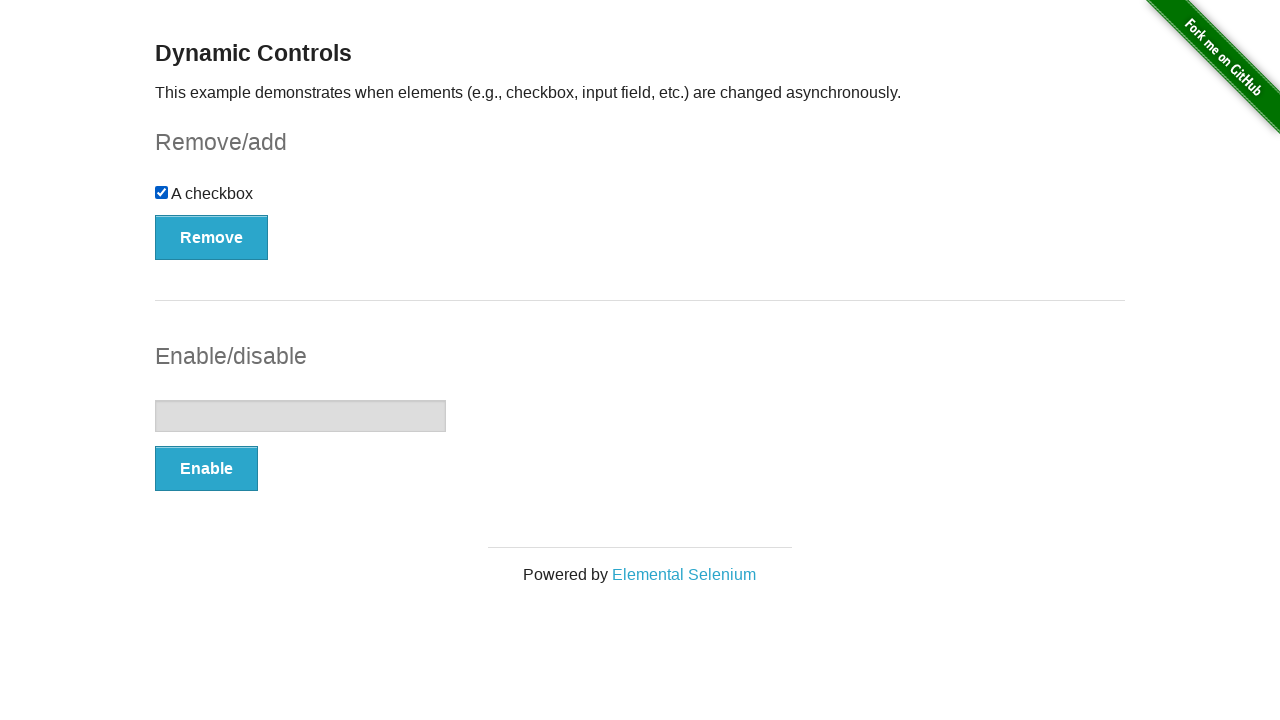

Clicked the Remove button at (212, 237) on button[type='button']
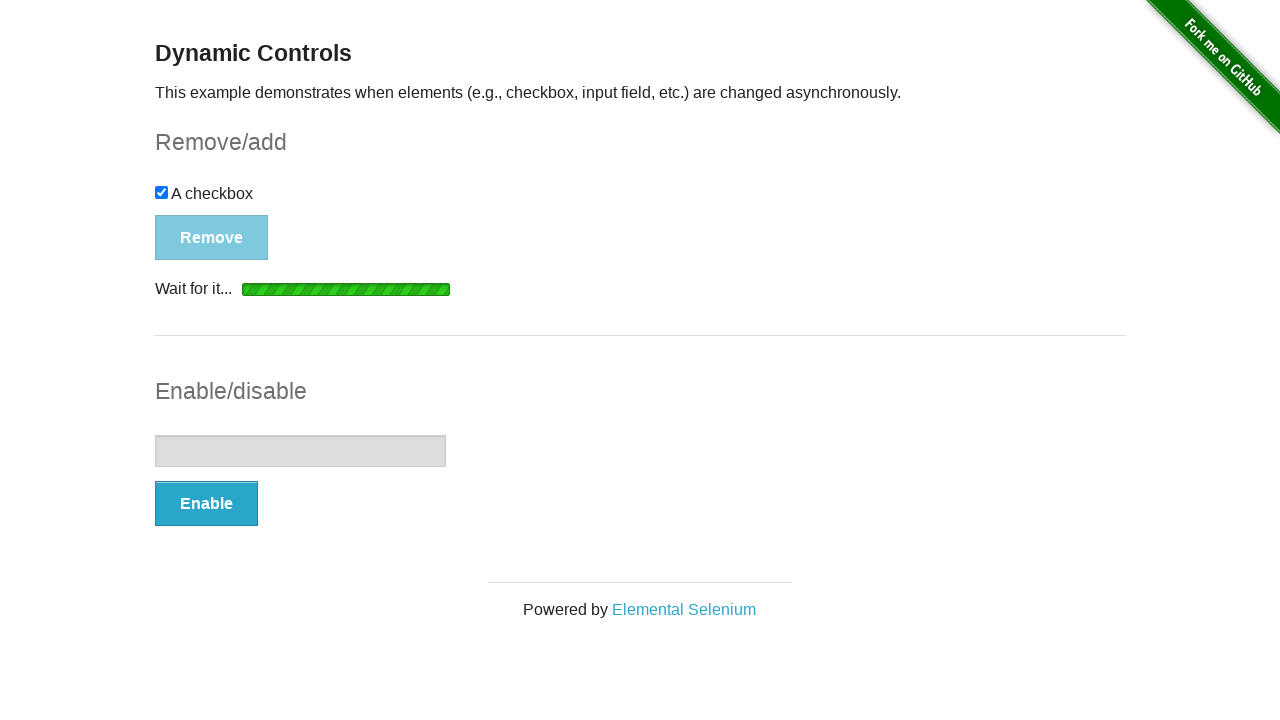

Message text appeared
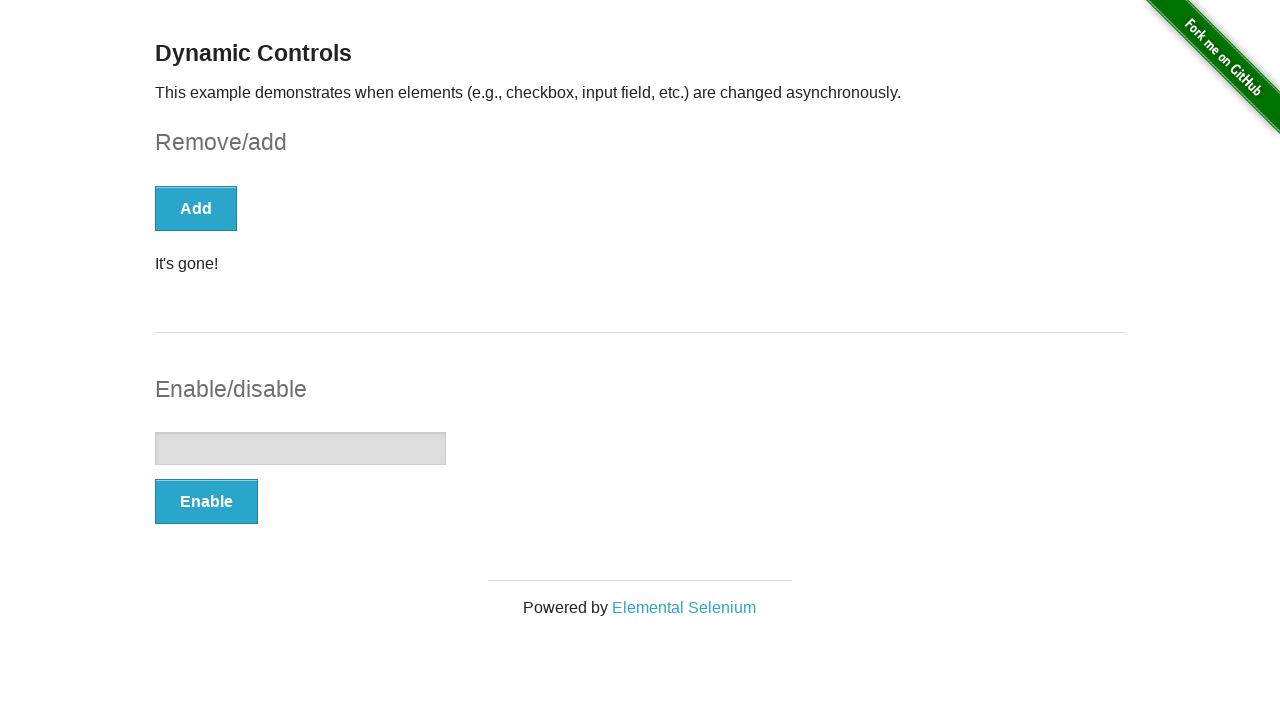

Clicked the Enable/Disable button at (206, 501) on button[onclick='swapInput()']
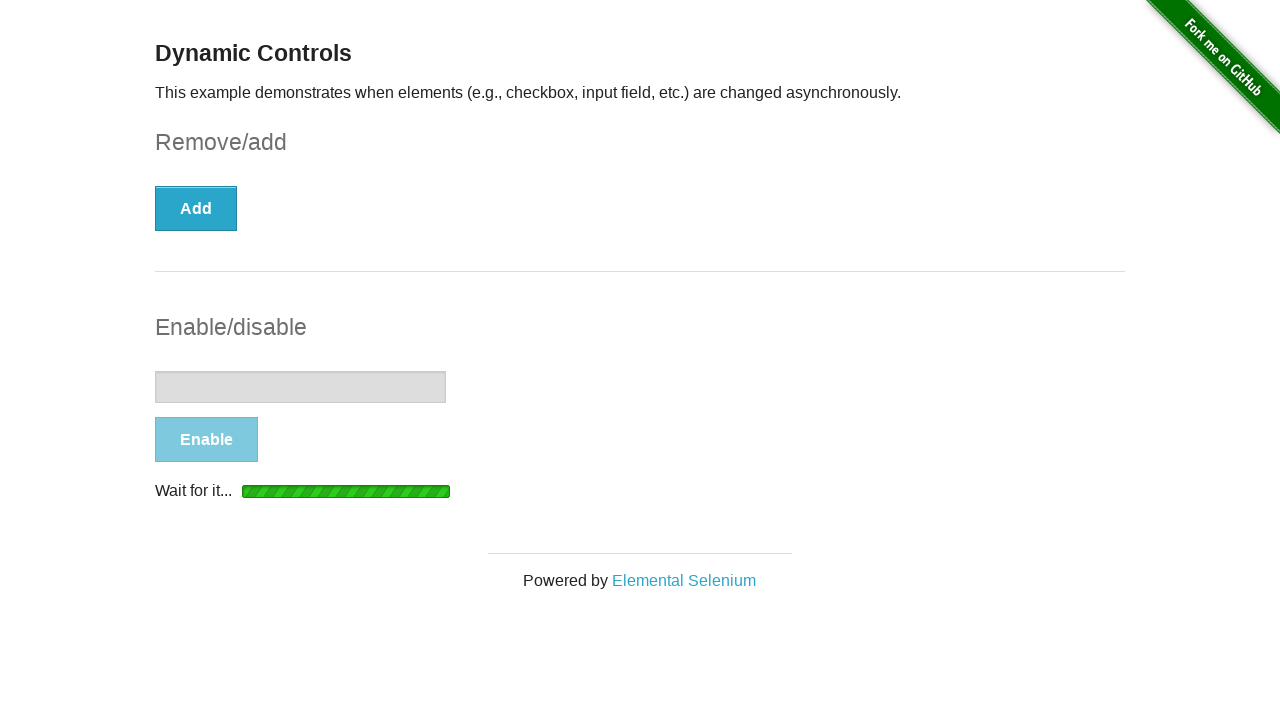

Input field became enabled
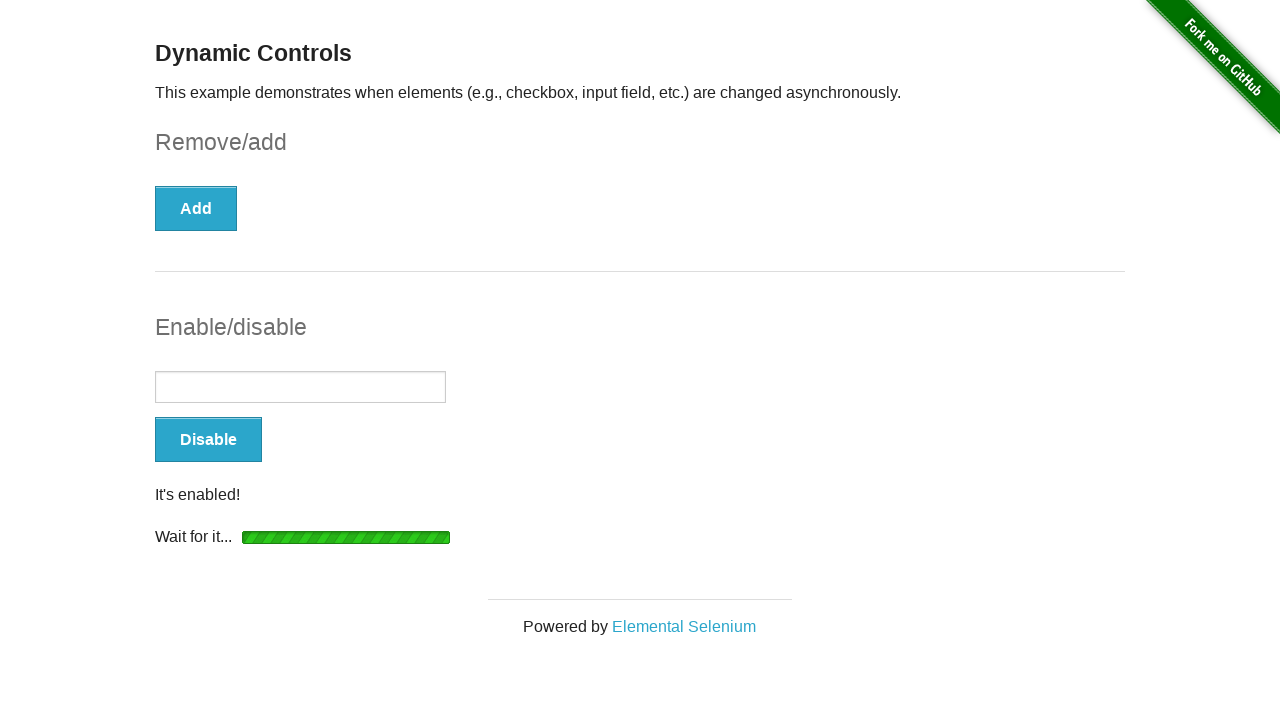

Entered 'Hello field' into the text input on input[type='text']
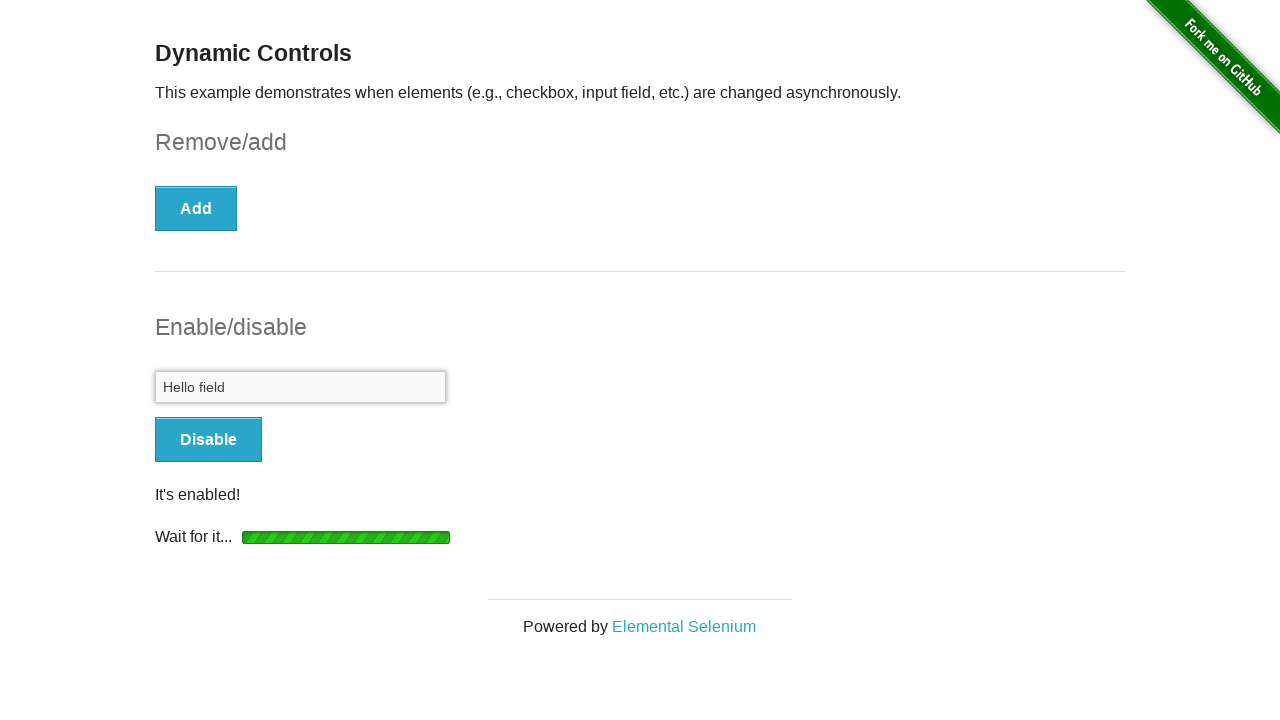

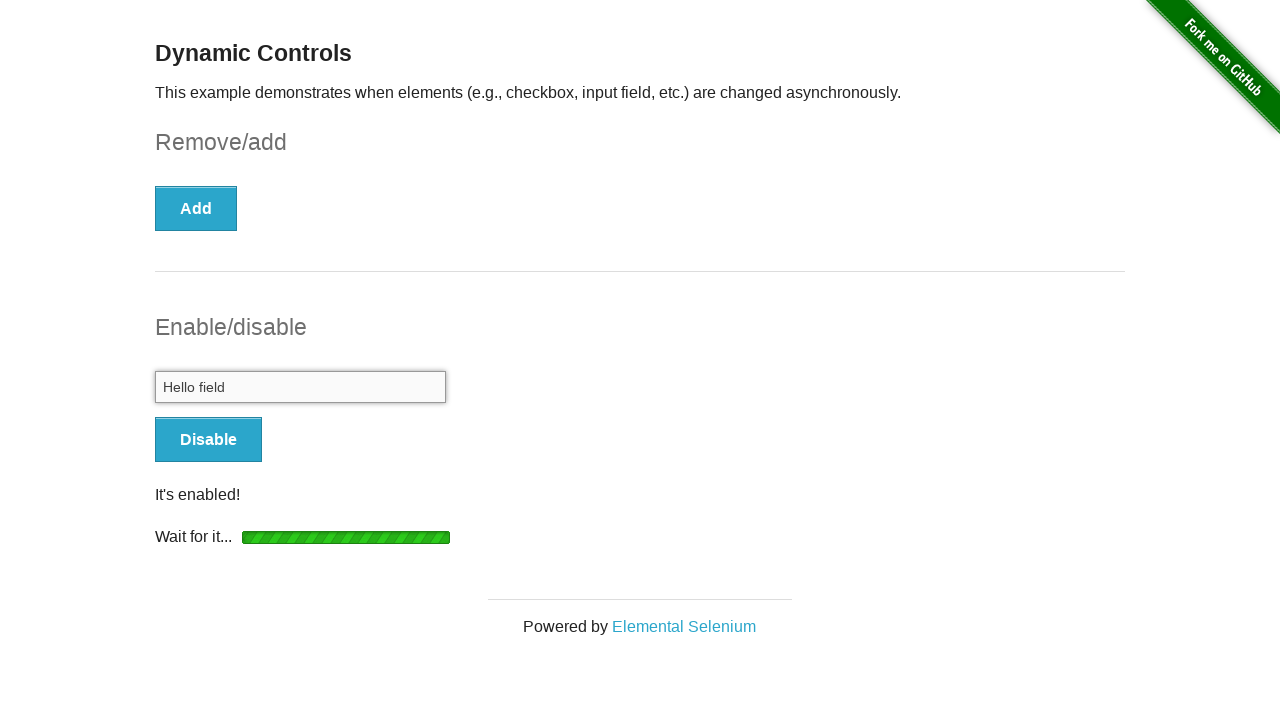